Tests mouse release action by clicking and holding a source element, moving to target, then releasing

Starting URL: https://crossbrowsertesting.github.io/drag-and-drop

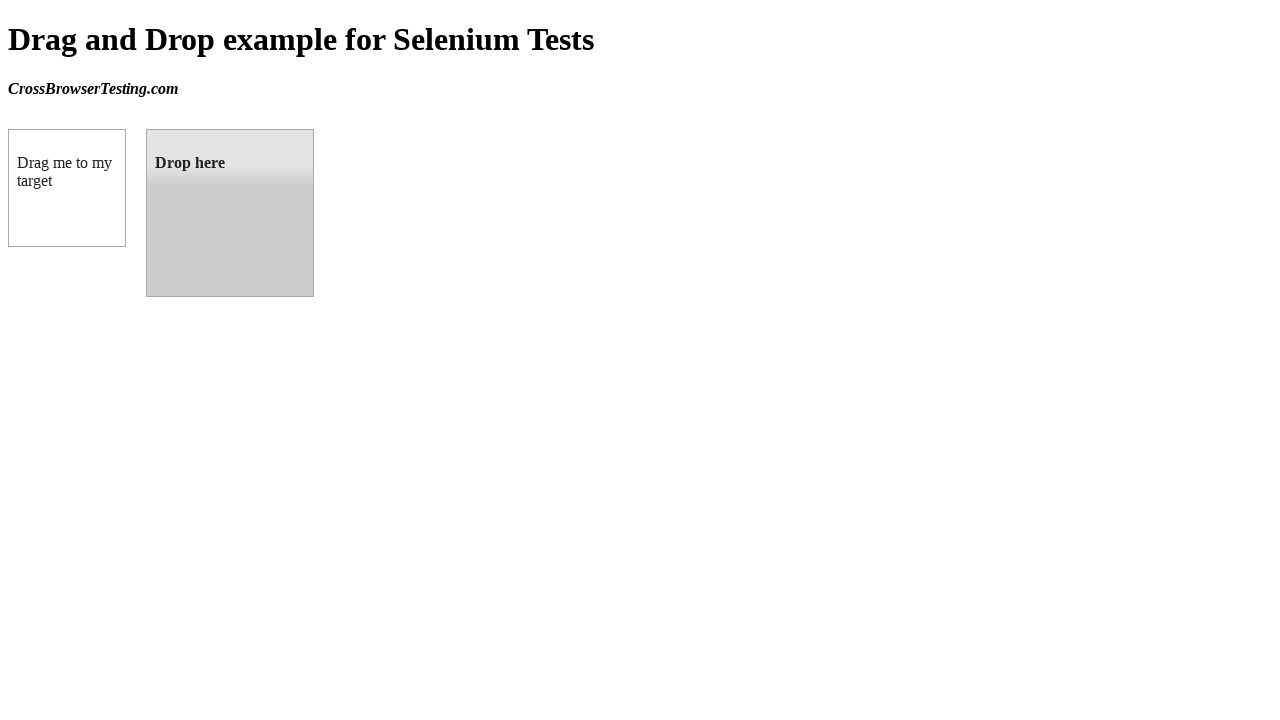

Located source element (draggable box A)
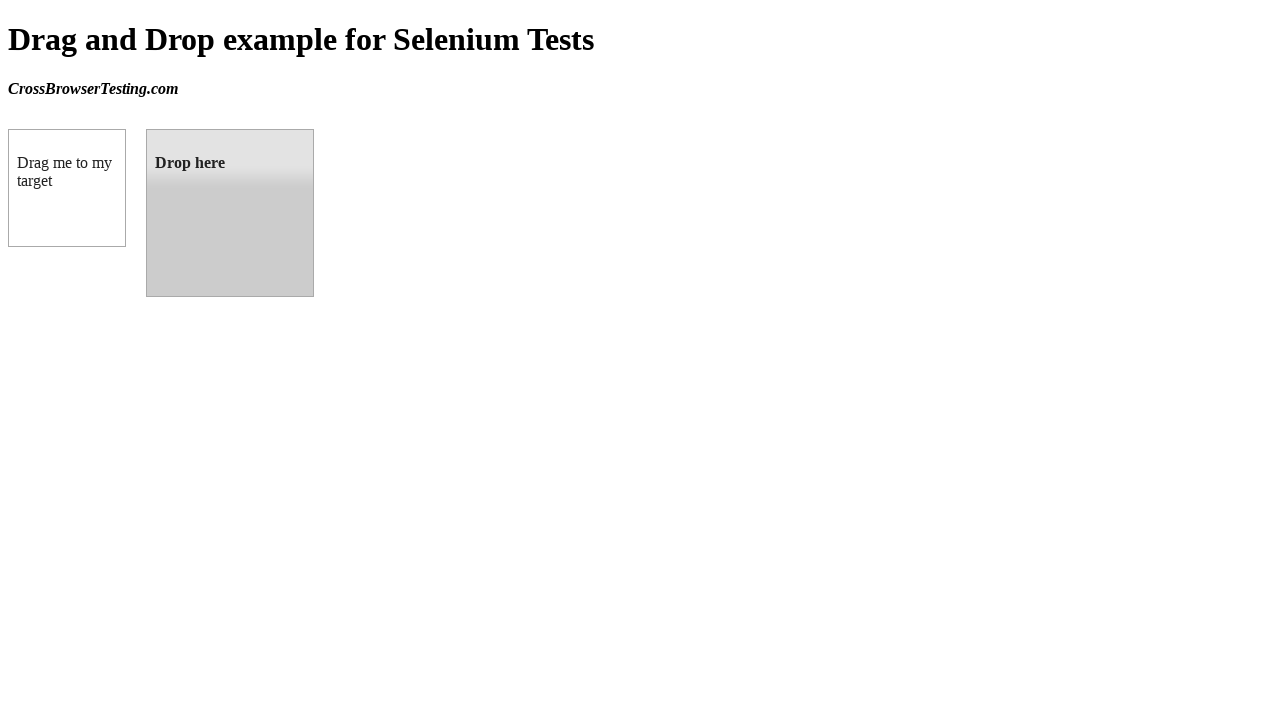

Located target element (droppable box B)
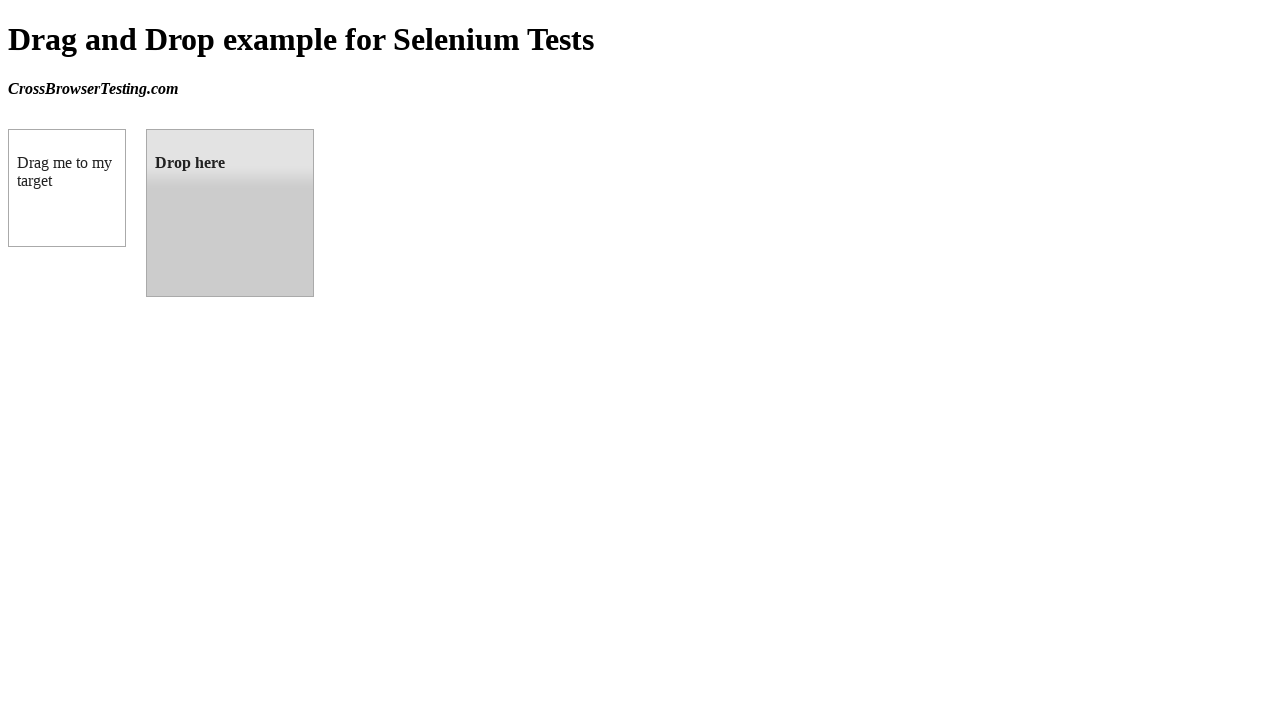

Retrieved source element bounding box
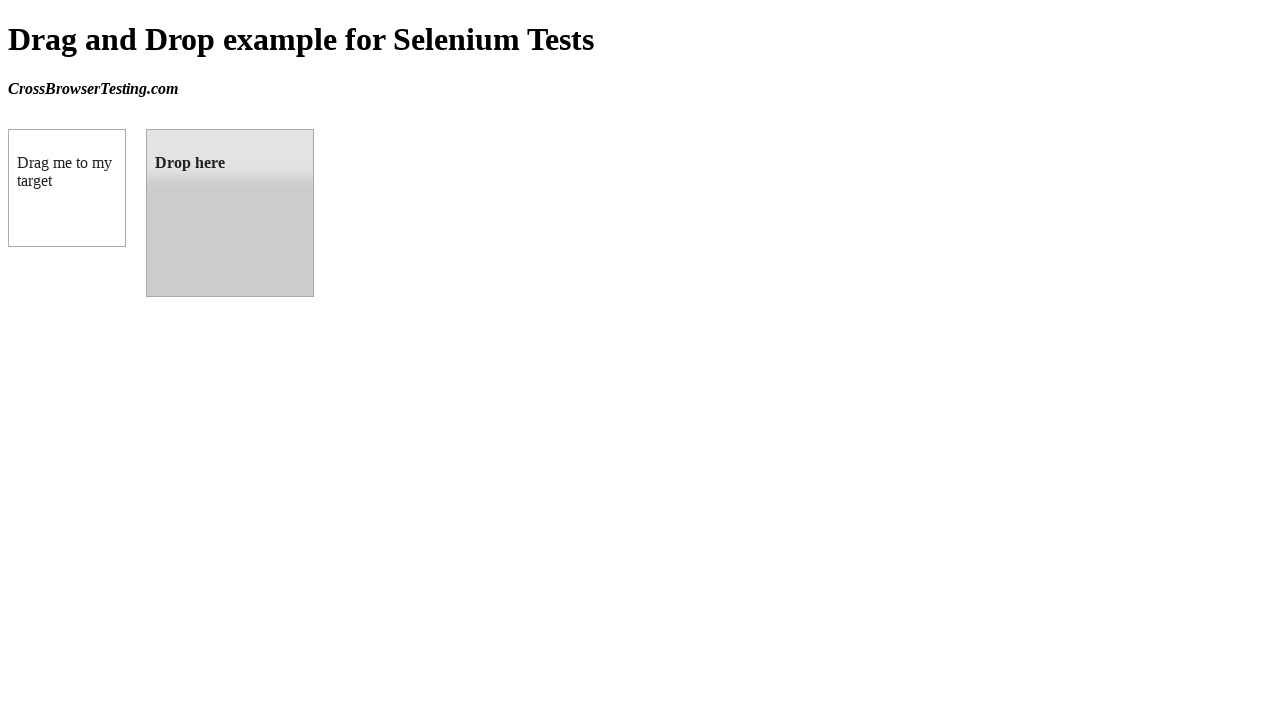

Retrieved target element bounding box
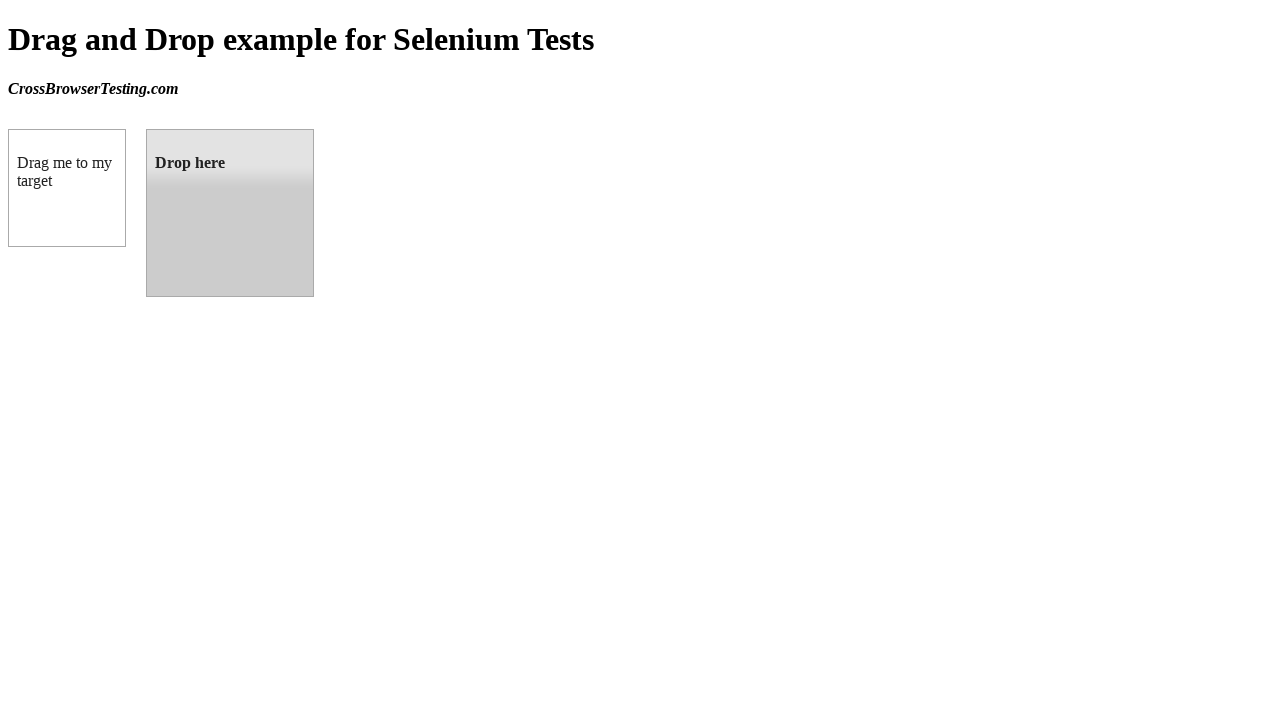

Moved mouse to center of source element at (67, 188)
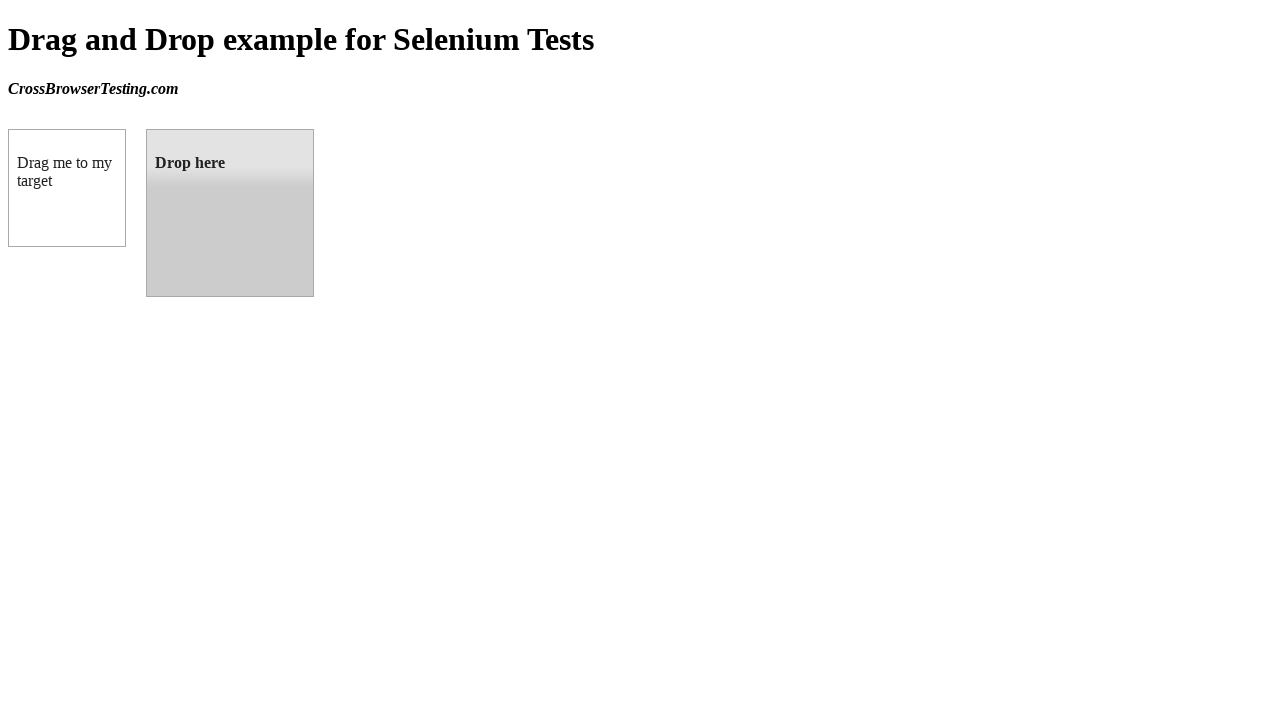

Pressed mouse button down on source element at (67, 188)
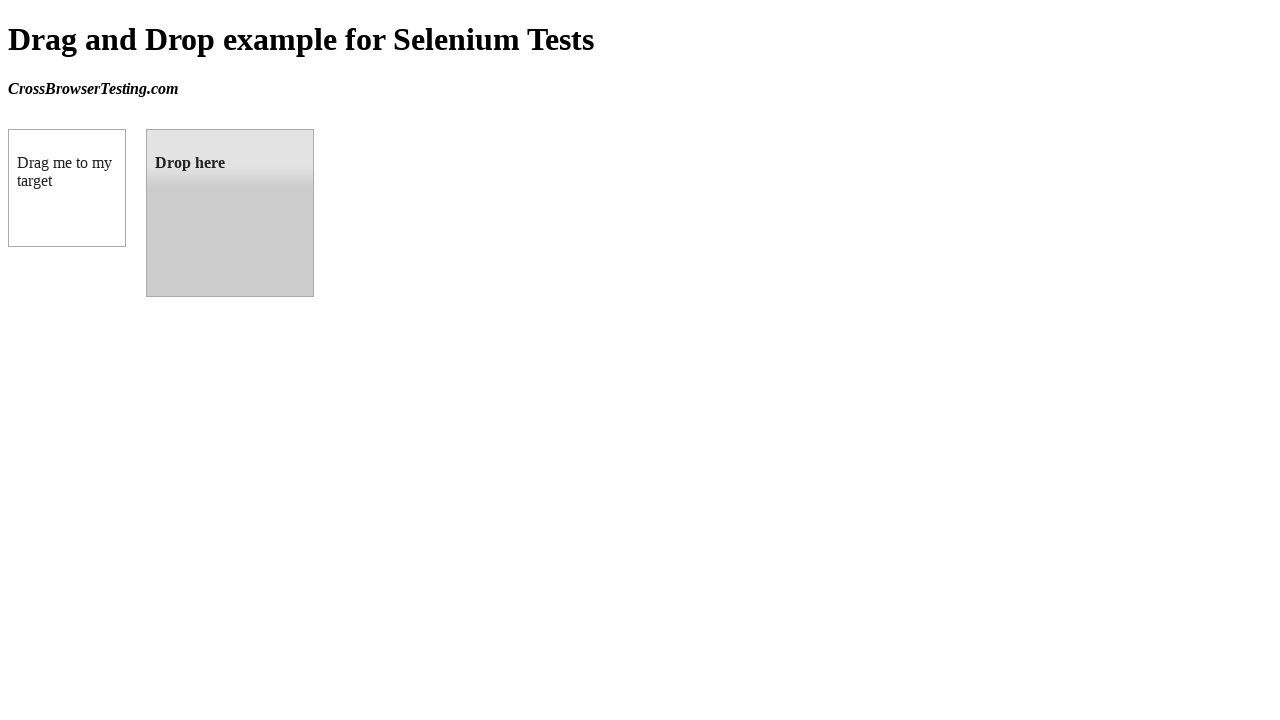

Dragged mouse to center of target element while holding button at (230, 213)
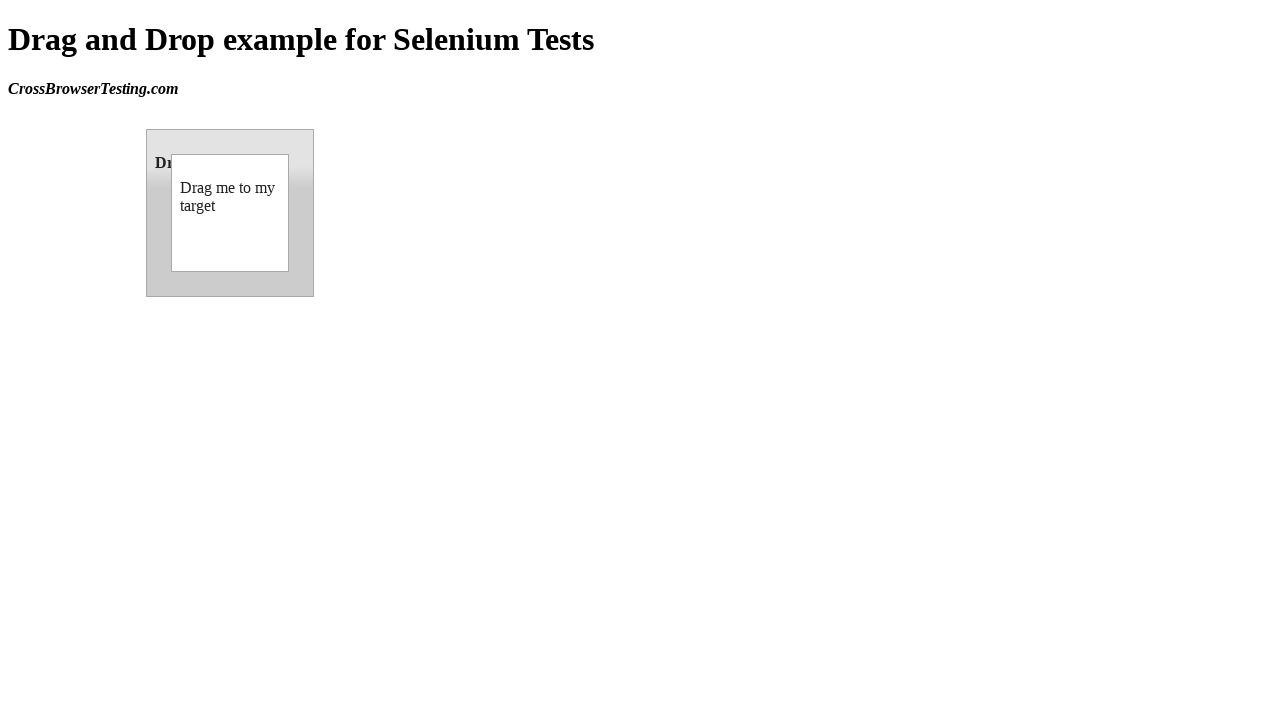

Released mouse button to complete drag and drop at (230, 213)
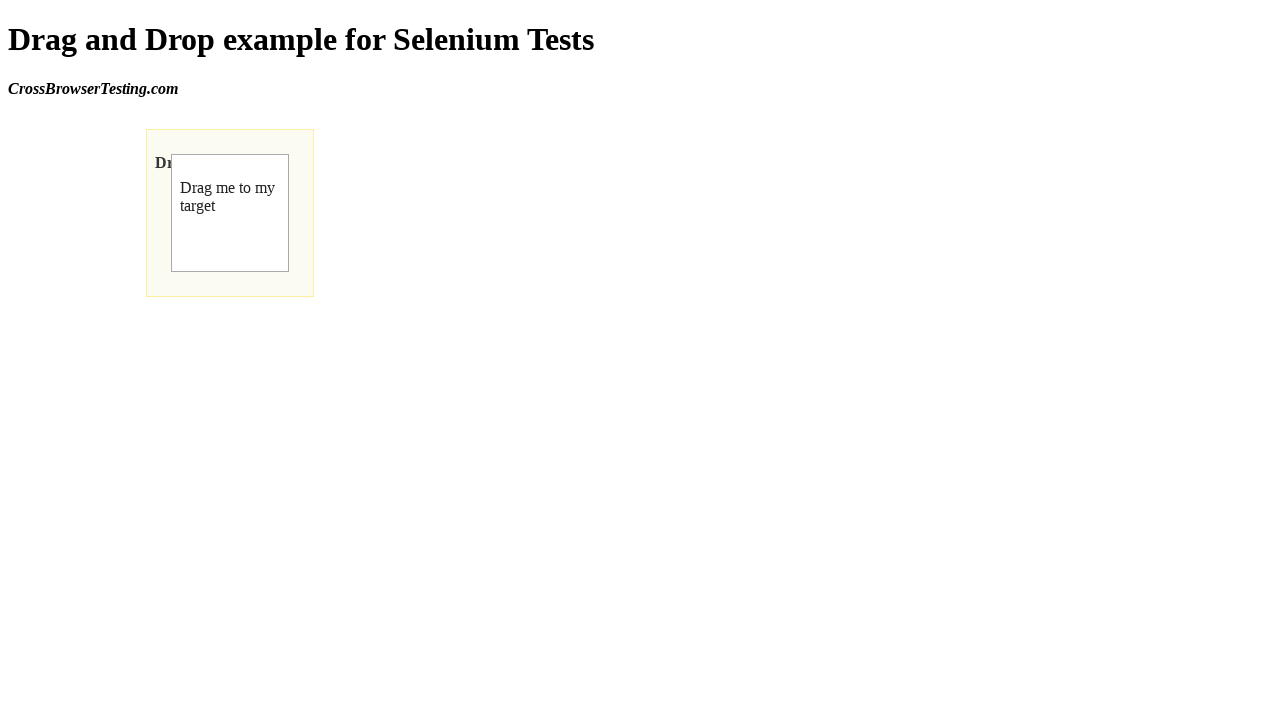

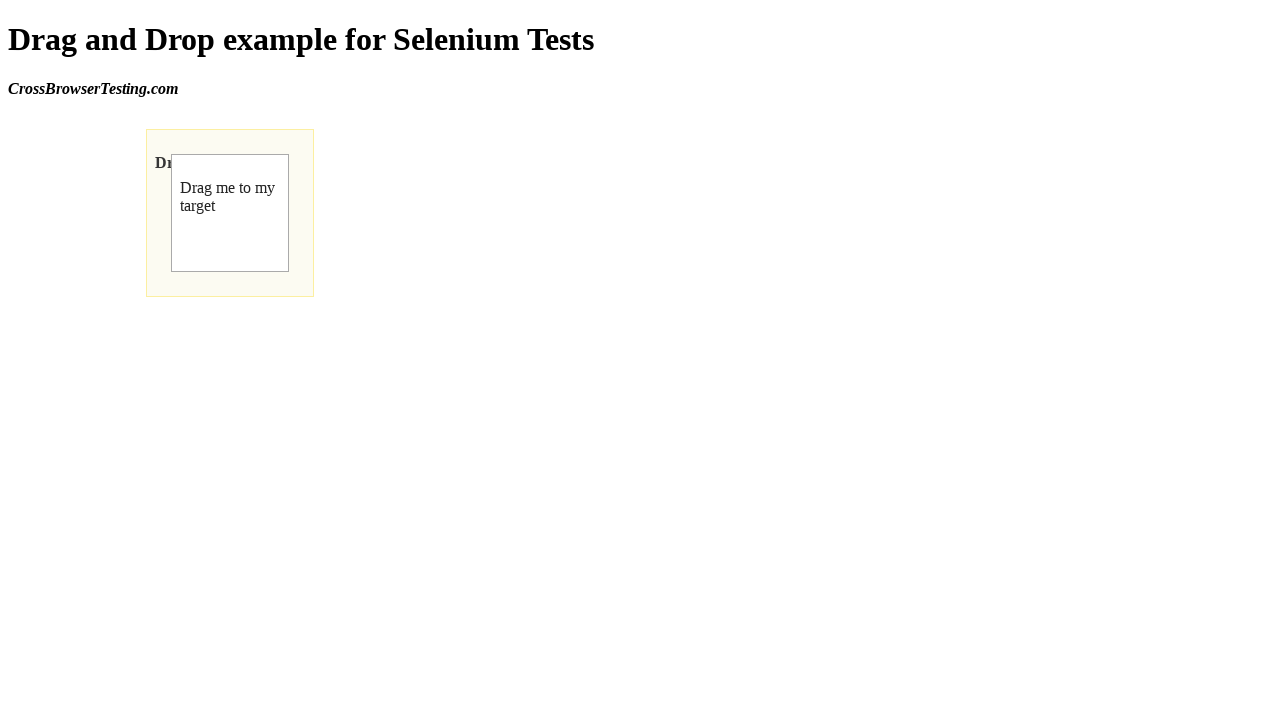